Opens the web form page by clicking a link, fills in a text field with example text, submits the form by pressing Enter, and verifies the "Received!" confirmation message appears

Starting URL: https://bonigarcia.dev/selenium-webdriver-java/index.html

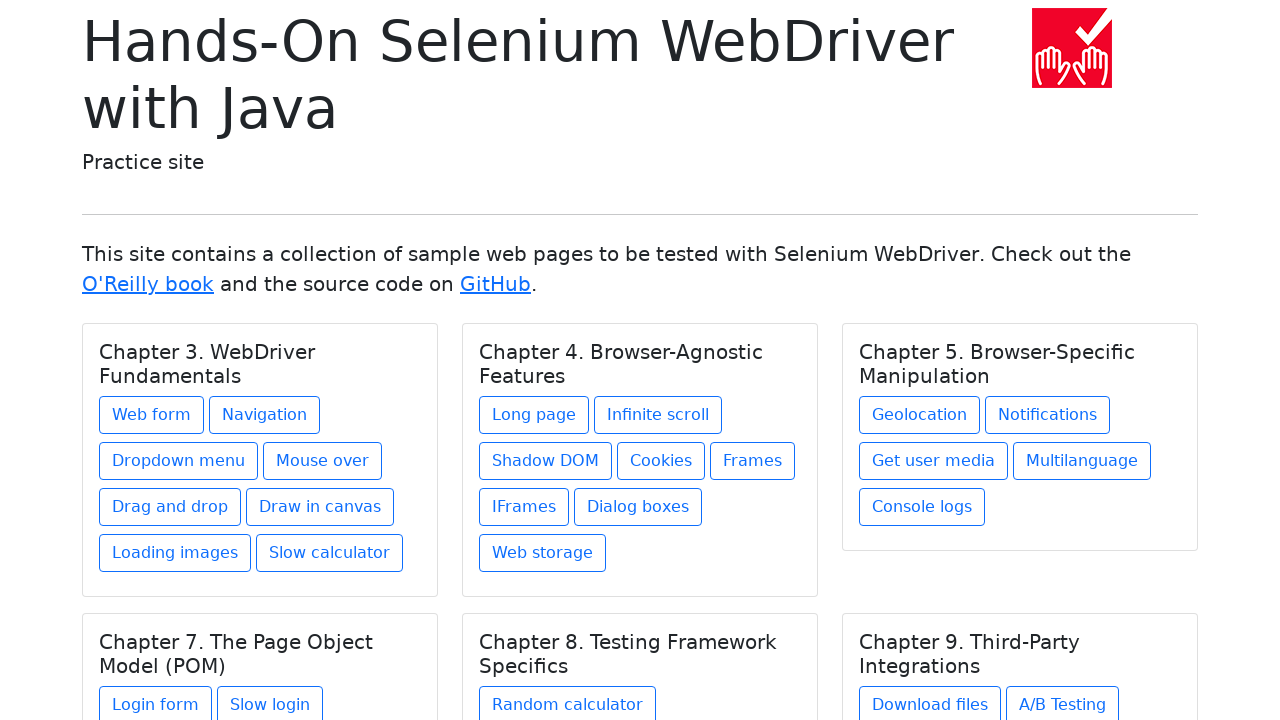

Clicked the web form link at (152, 415) on xpath=/html/body/main/div/div[4]/div[1]/div/div/a[1]
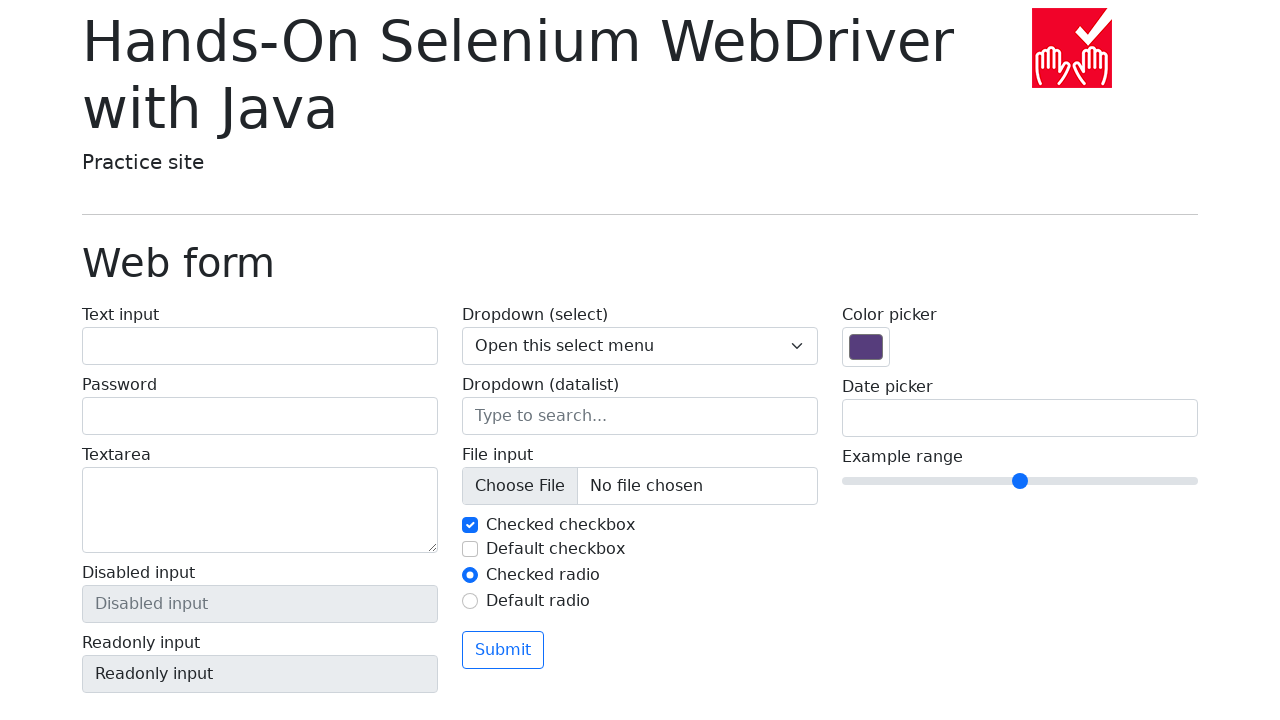

Filled text field with 'Example text' on #my-text-id
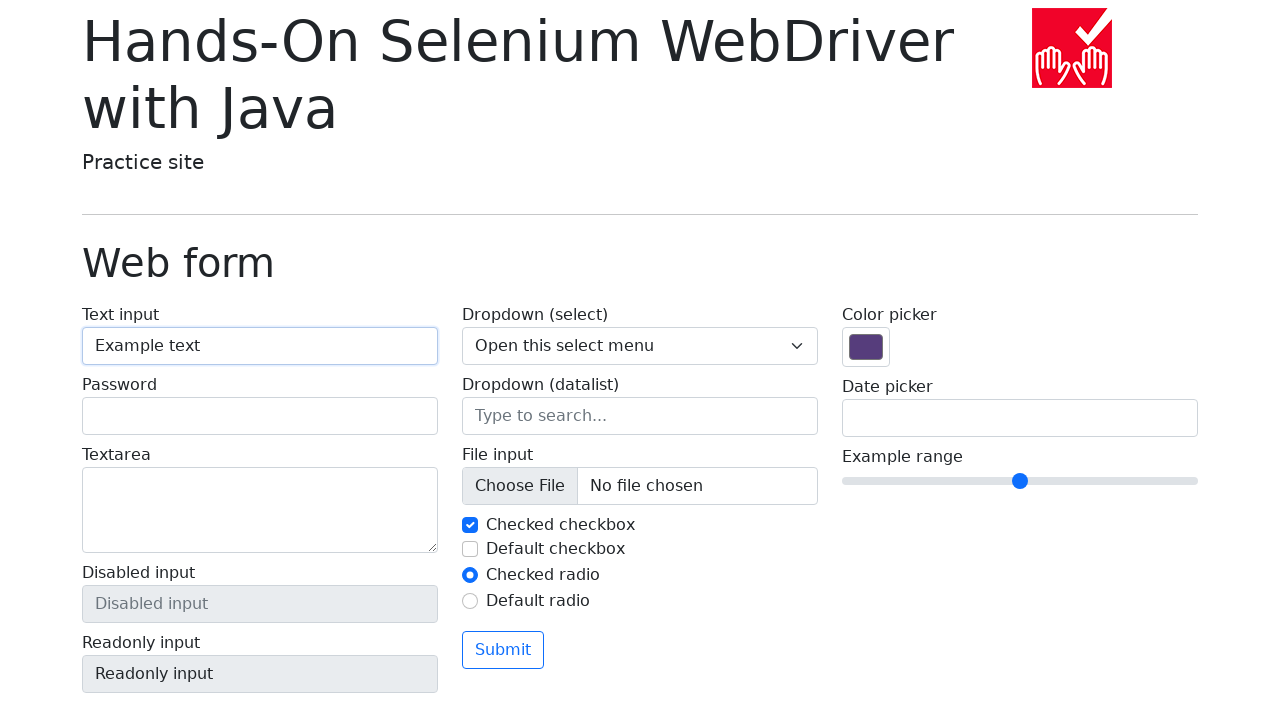

Pressed Enter to submit the form on #my-text-id
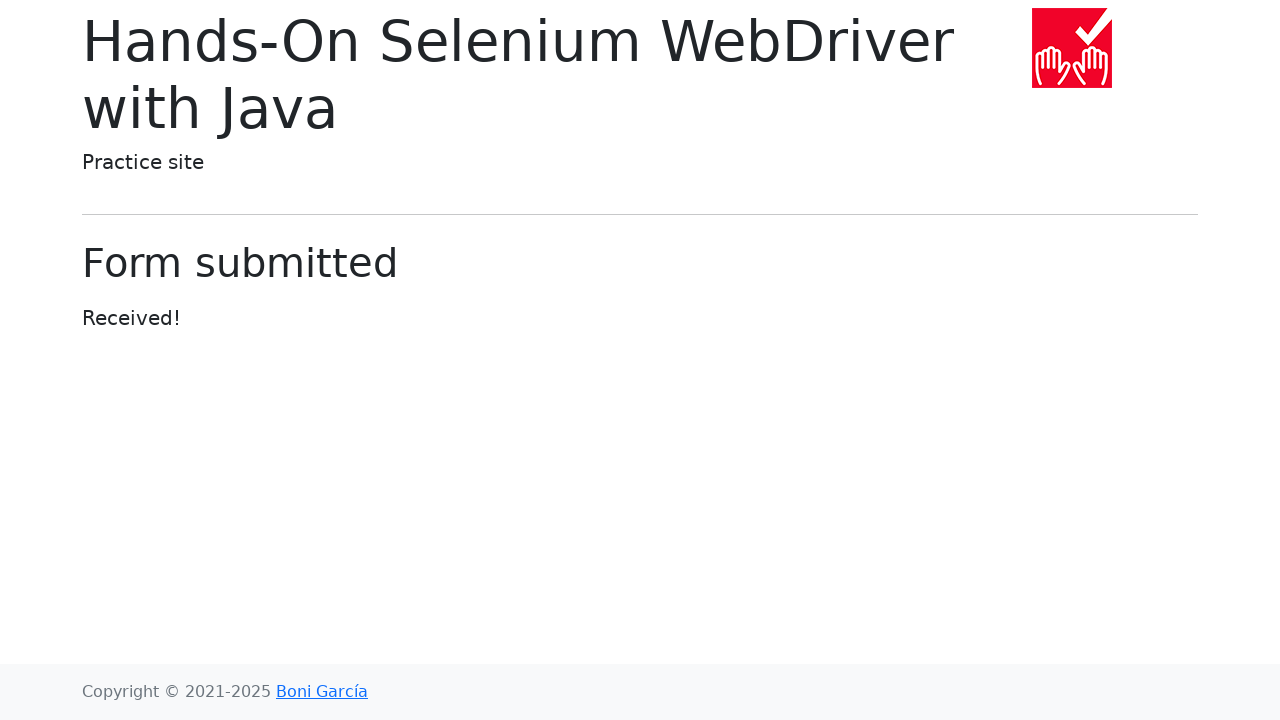

Confirmed 'Received!' message is visible
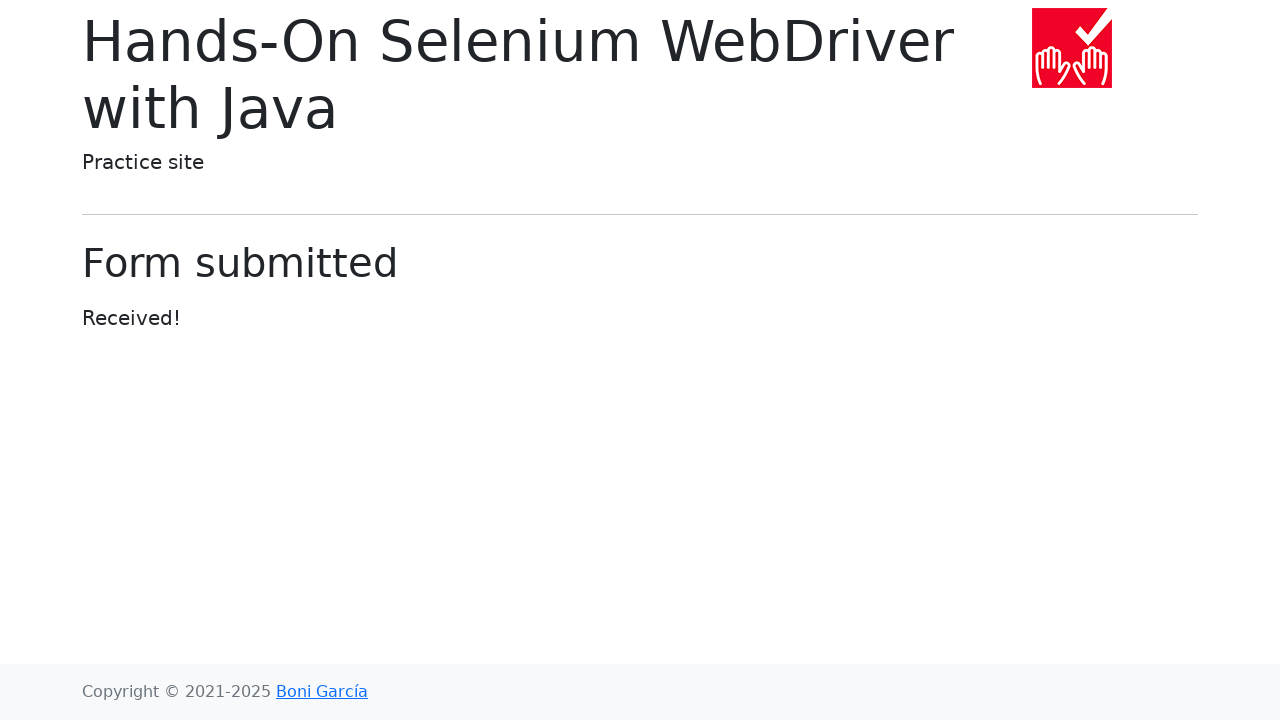

Verified 'Received!' confirmation message content
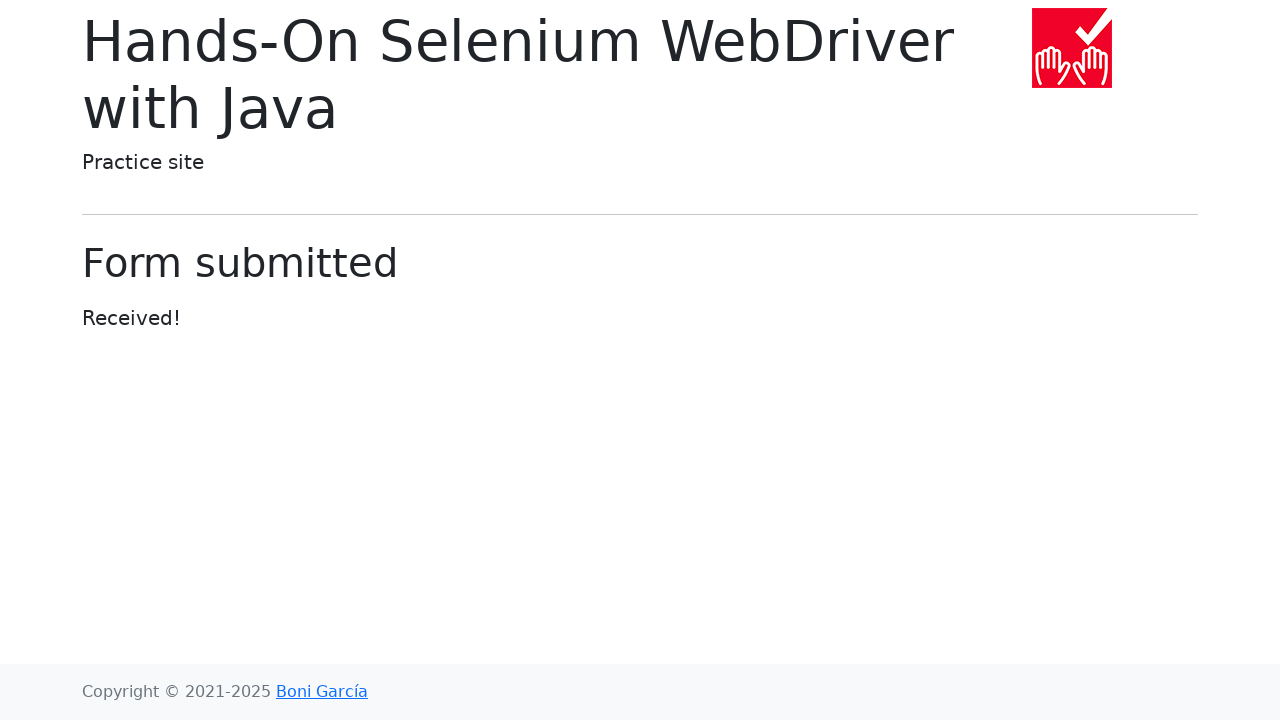

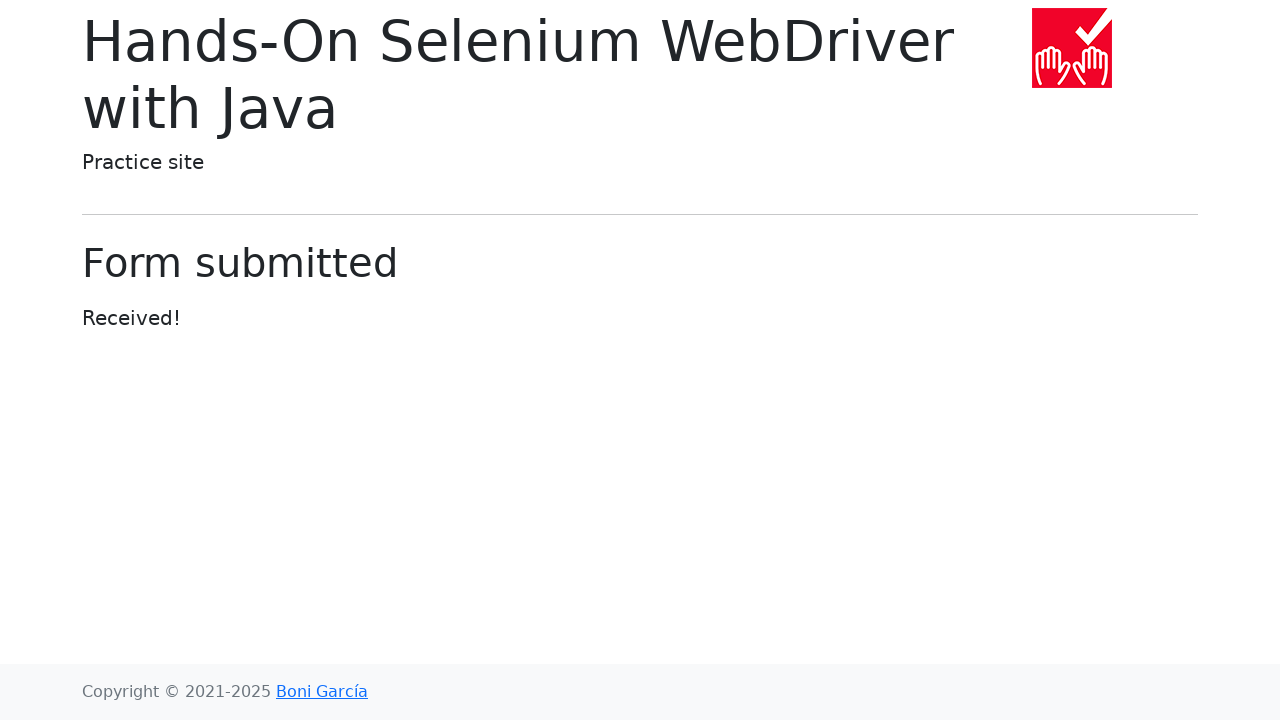